Tests revealing a hidden input field by clicking the reveal button and typing a name into the revealed input

Starting URL: https://www.selenium.dev/selenium/web/dynamic.html

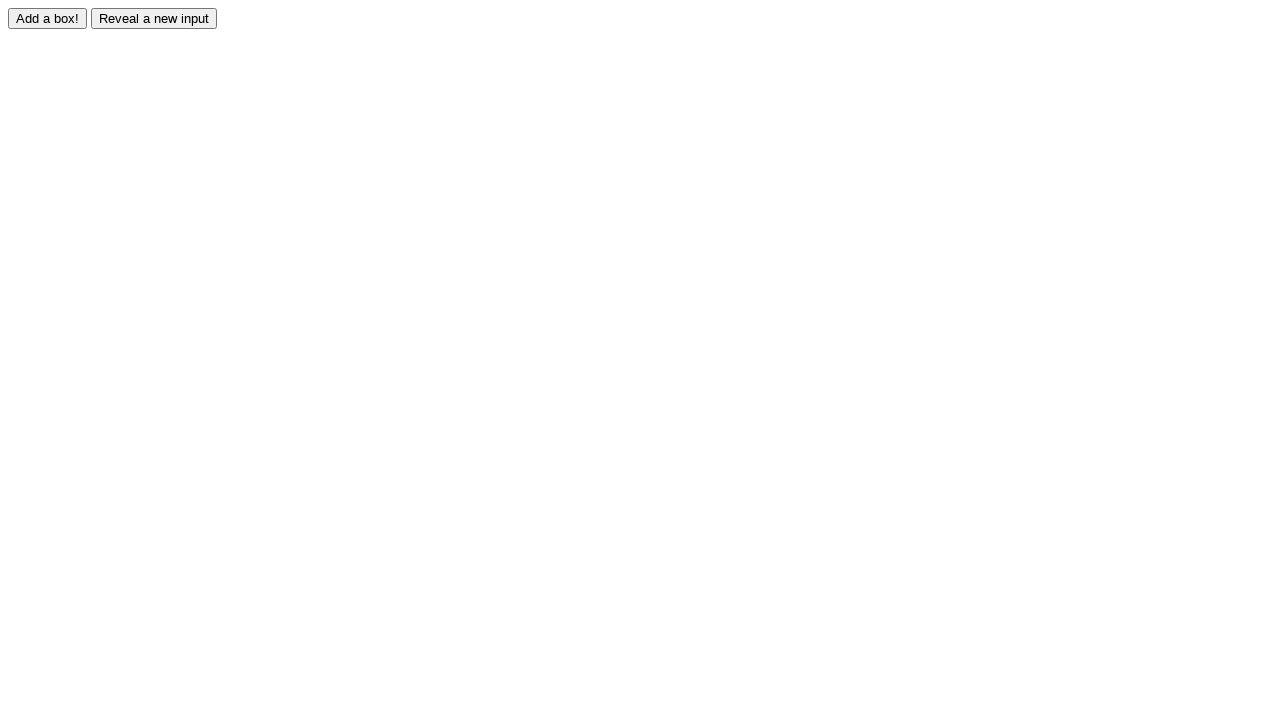

Clicked reveal button to show hidden input field at (154, 18) on #reveal
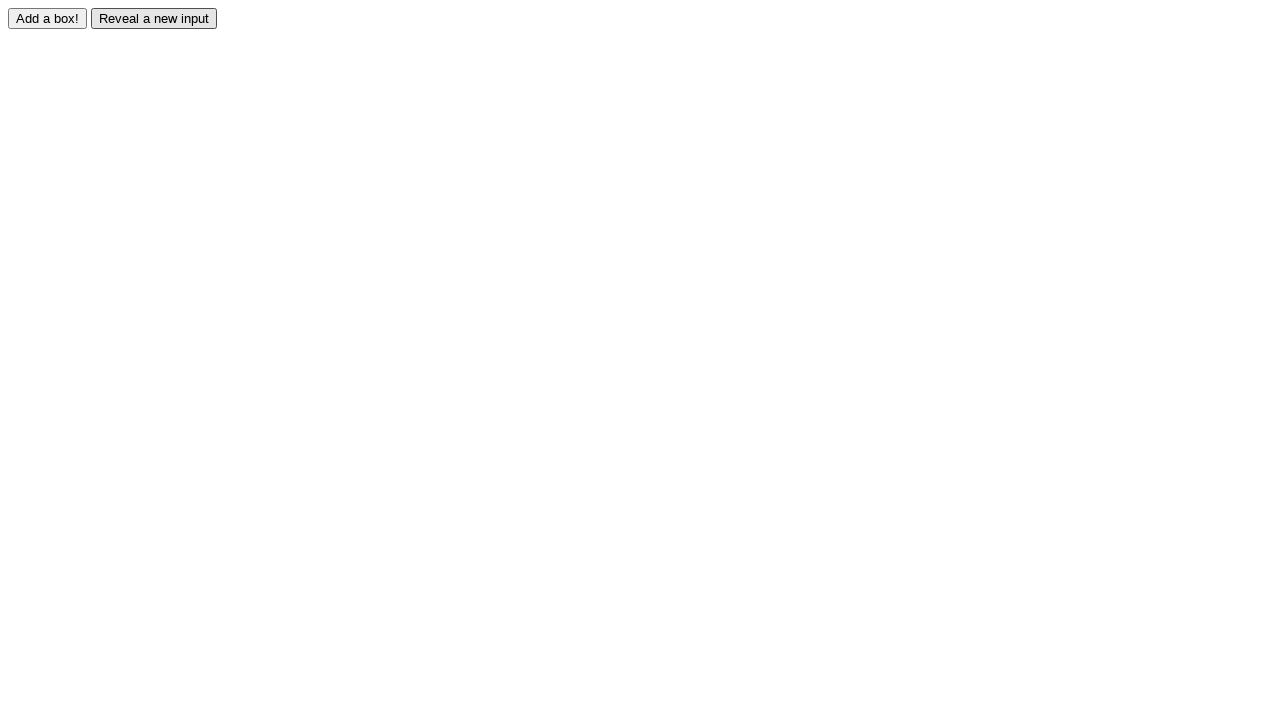

Typed 'Murat' into the revealed input field on #revealed
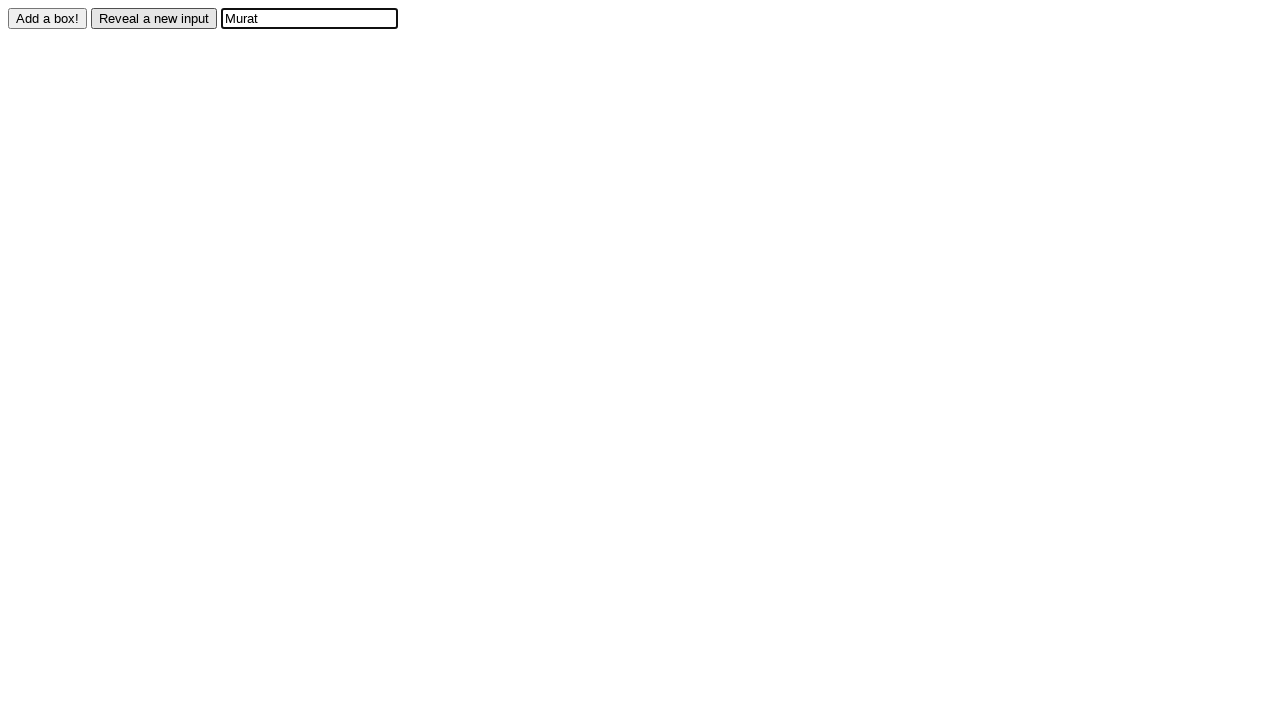

Verified that the revealed input field is enabled
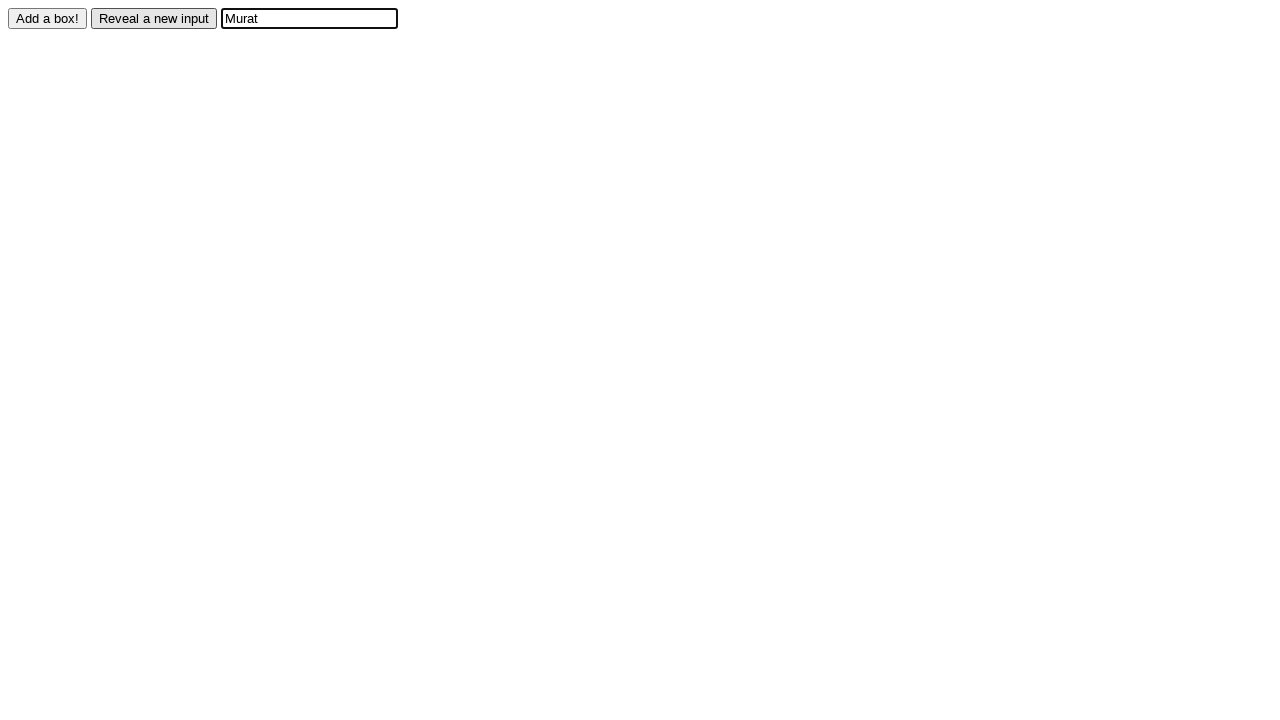

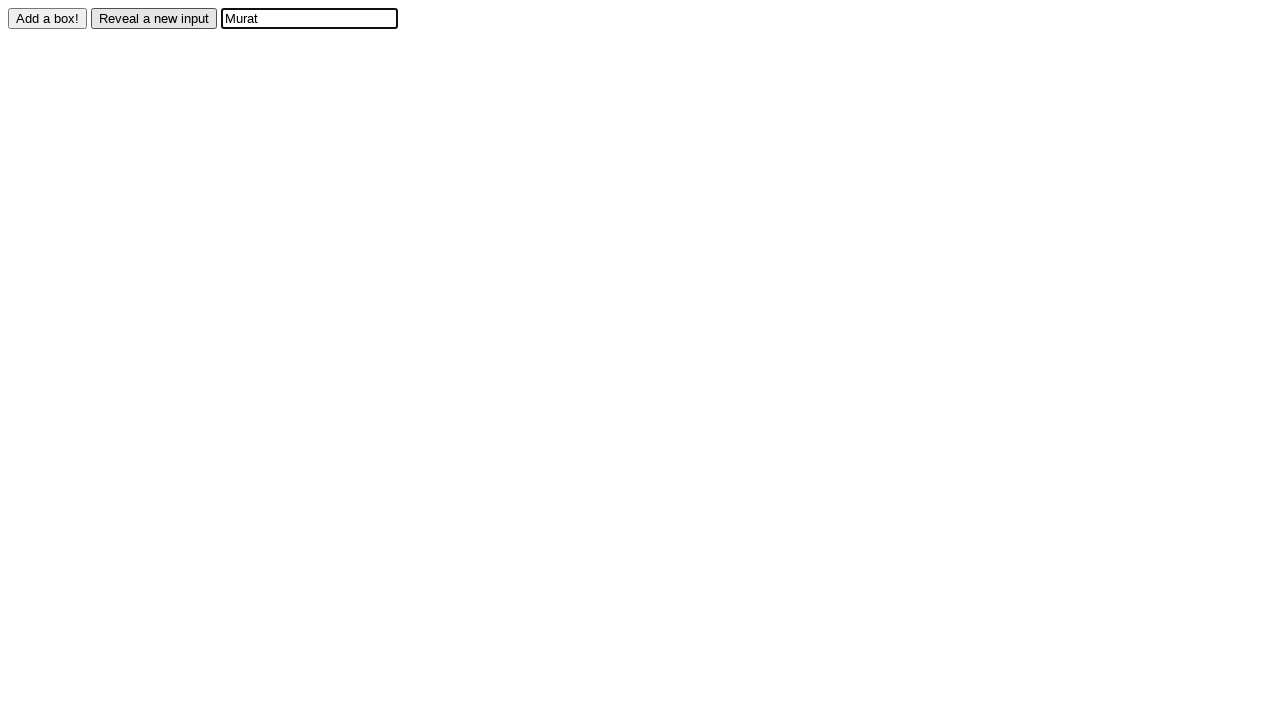